Navigates to GitHub homepage and verifies the page loads successfully by checking the page title

Starting URL: https://github.com

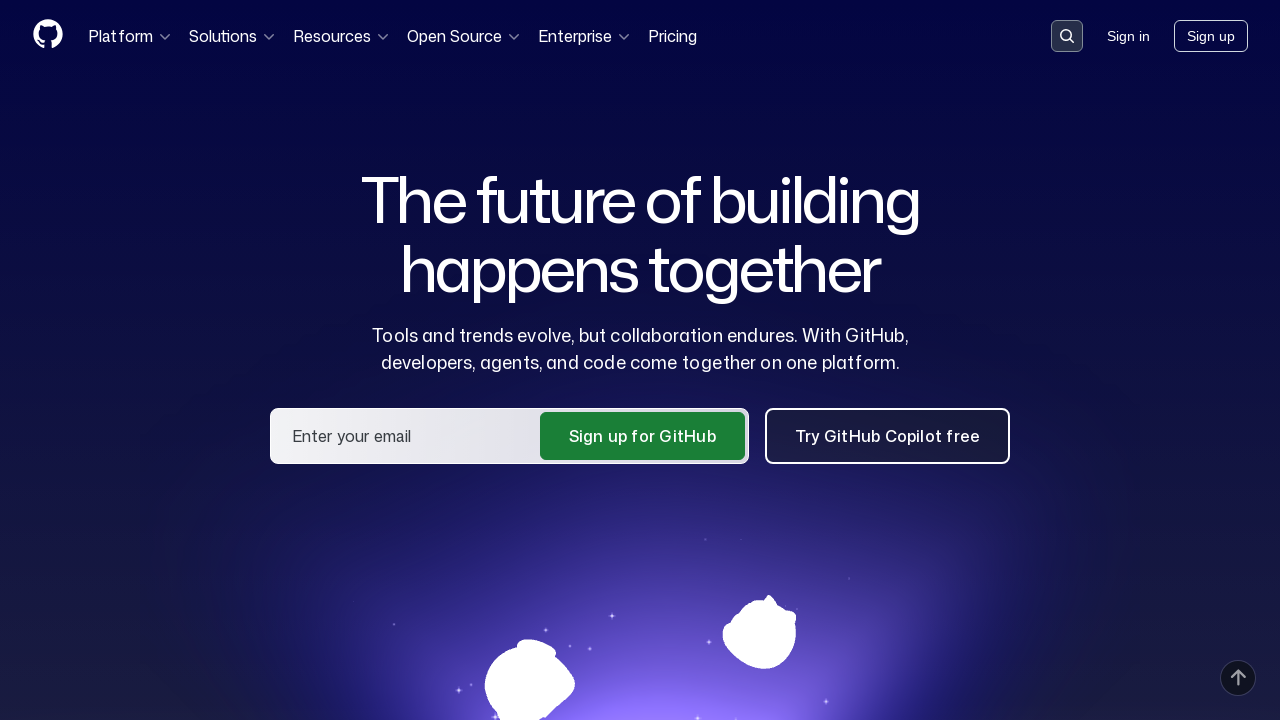

Navigated to GitHub homepage (https://github.com)
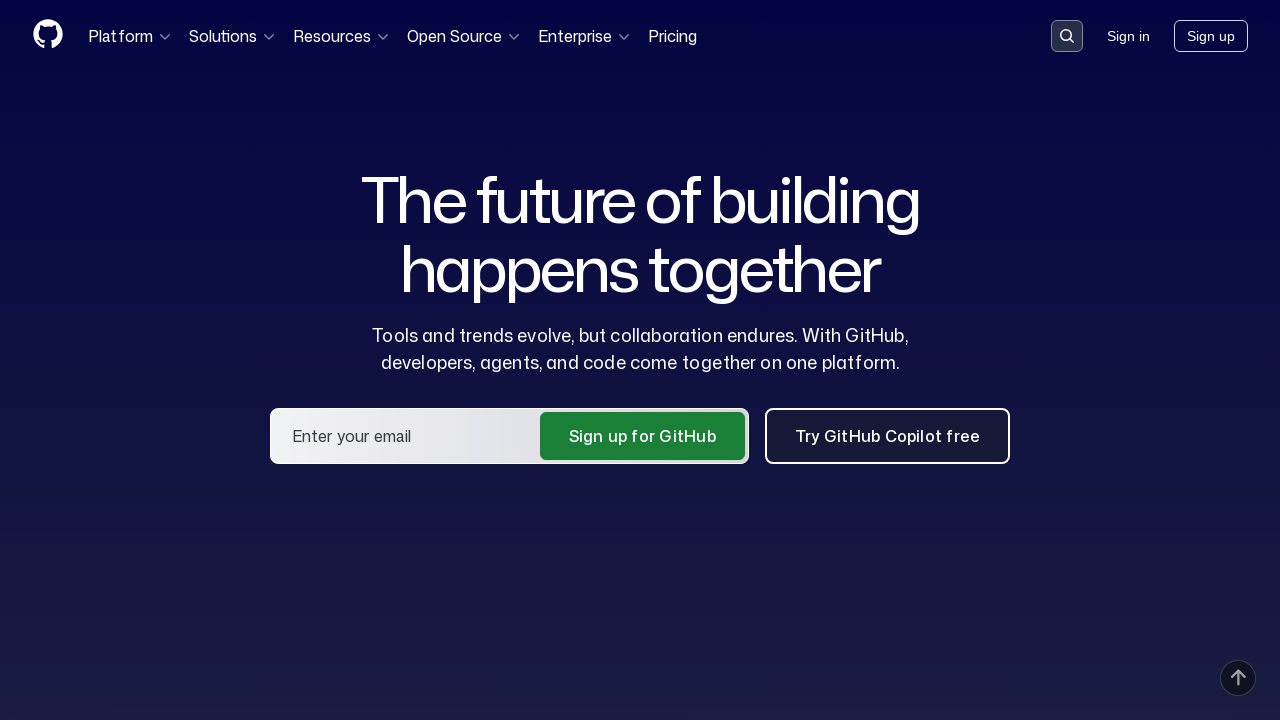

Page reached domcontentloaded state
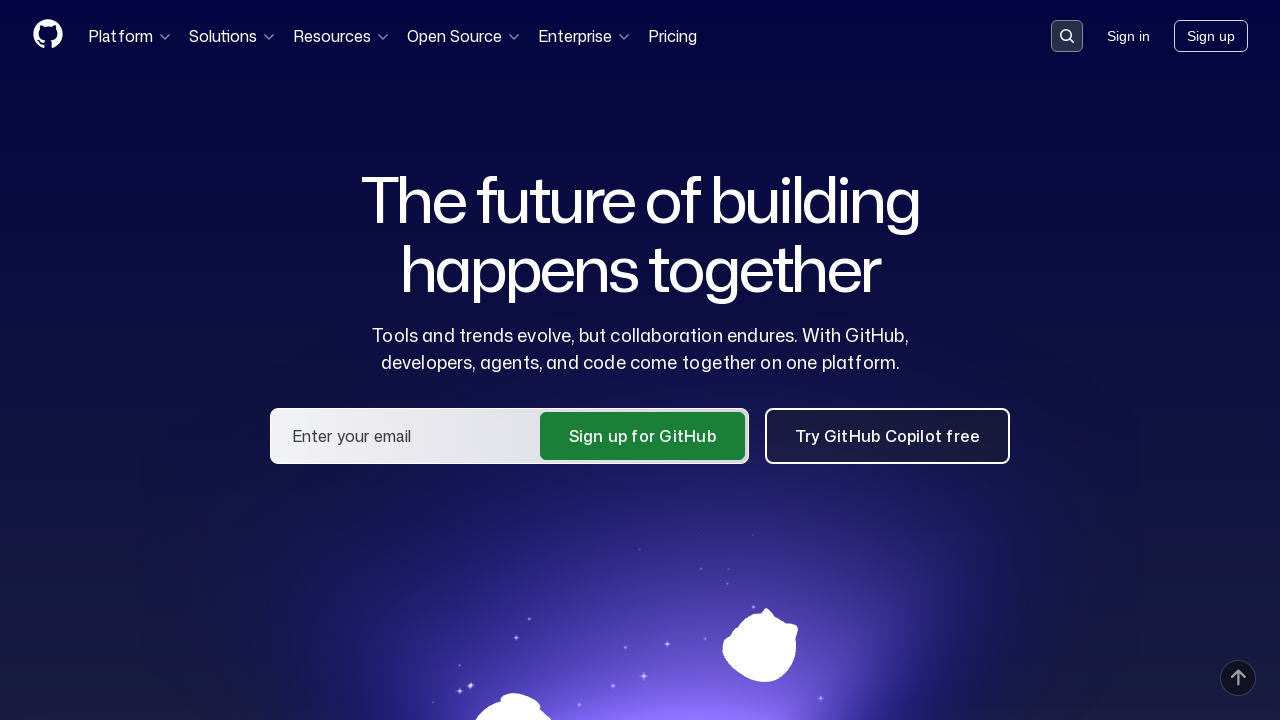

Verified page title contains 'GitHub'
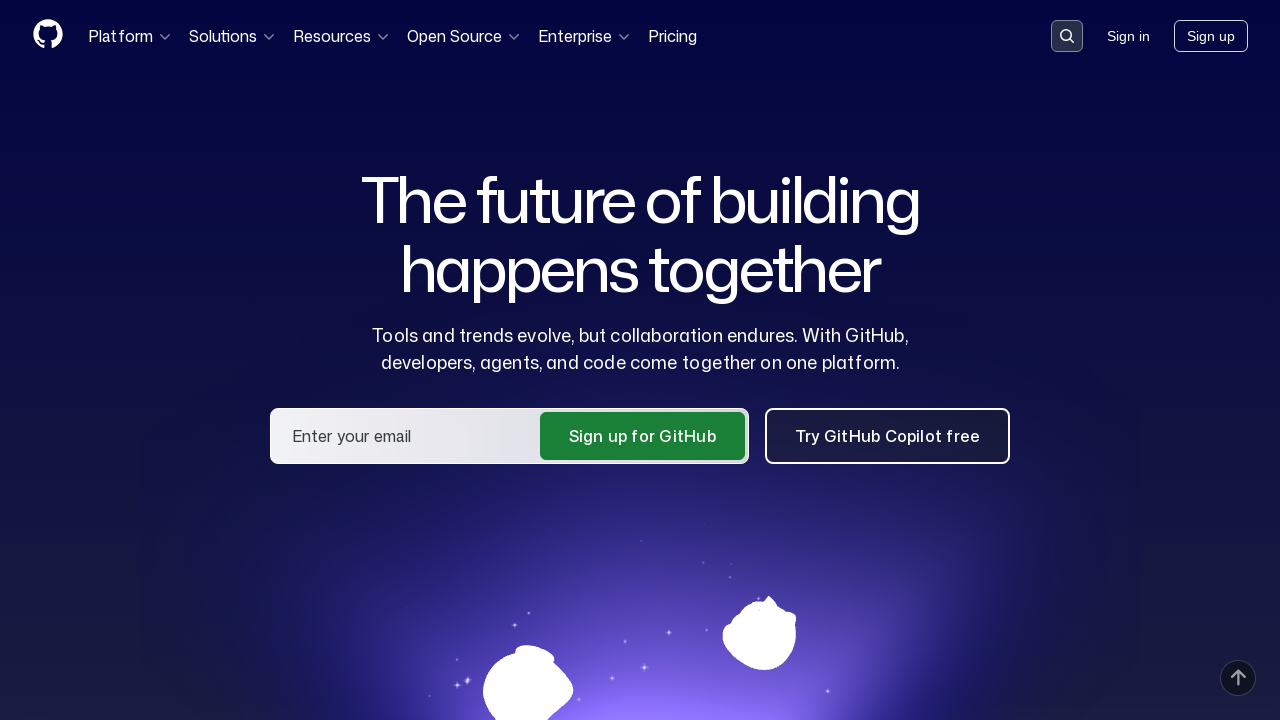

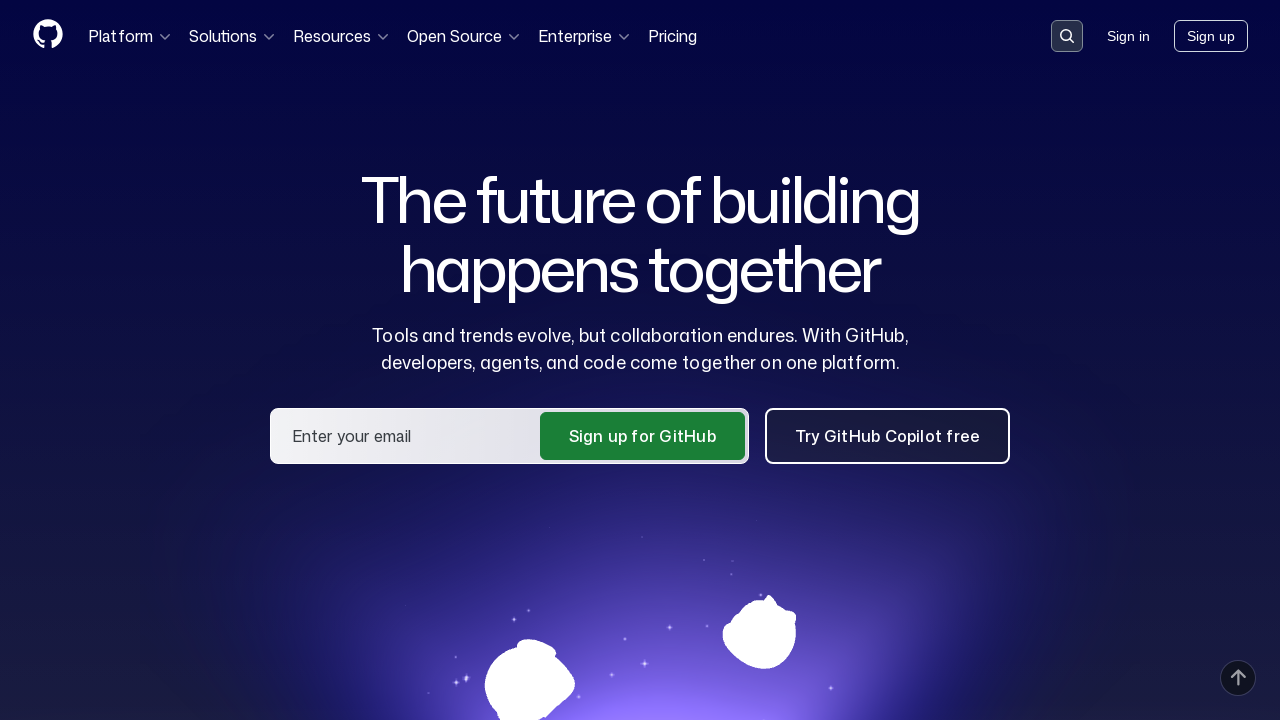